Tests selecting an option from a dropdown using Playwright's built-in select_option method with visible text, then verifying the selection.

Starting URL: https://the-internet.herokuapp.com/dropdown

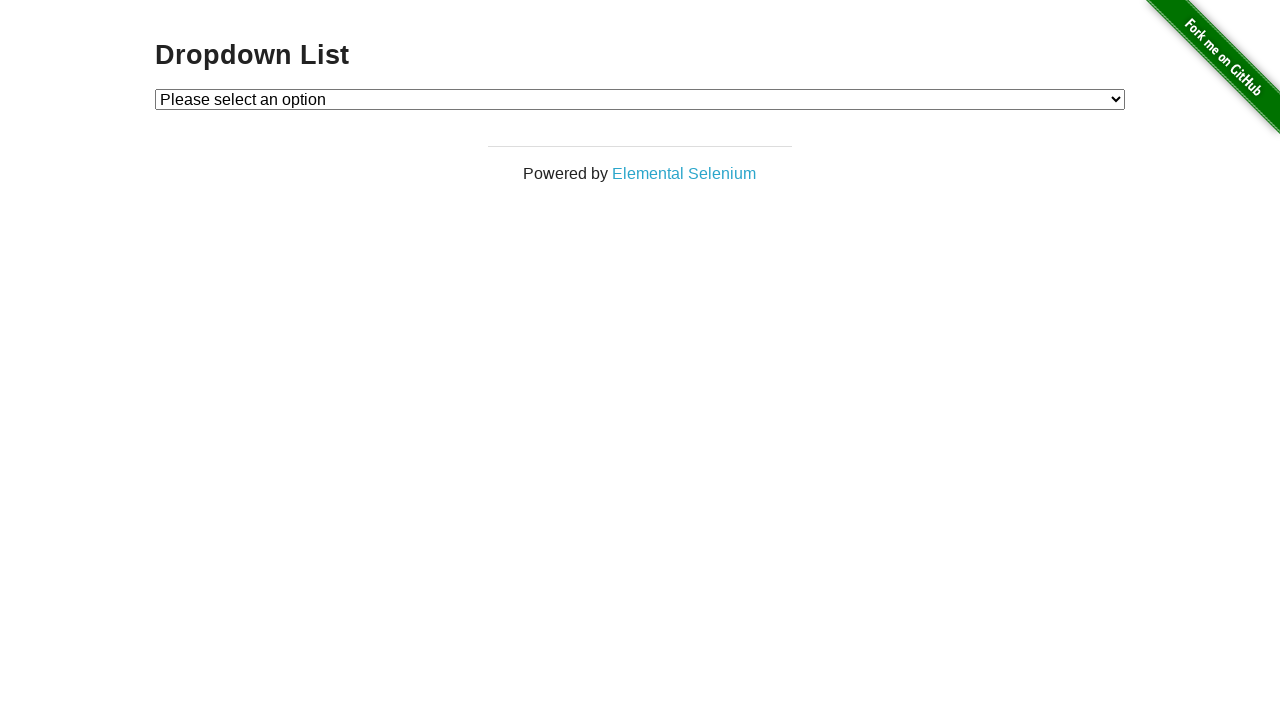

Selected 'Option 1' from dropdown using visible text on #dropdown
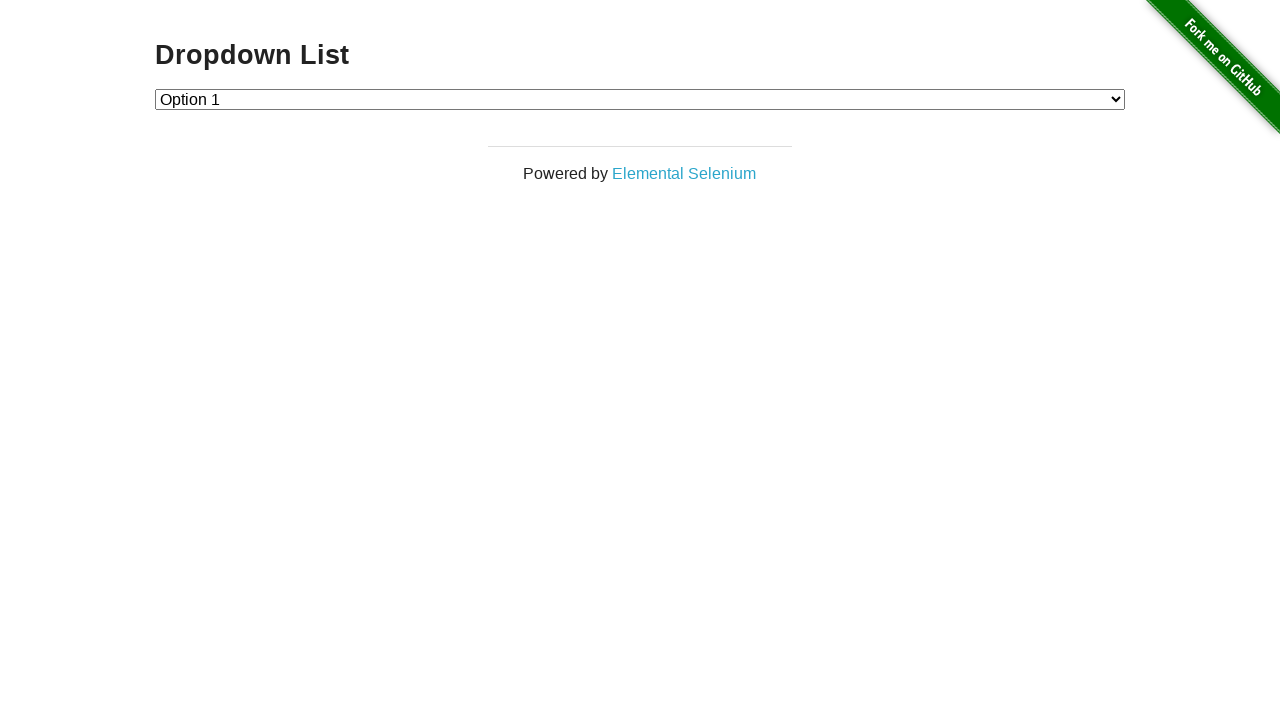

Retrieved selected option text from dropdown
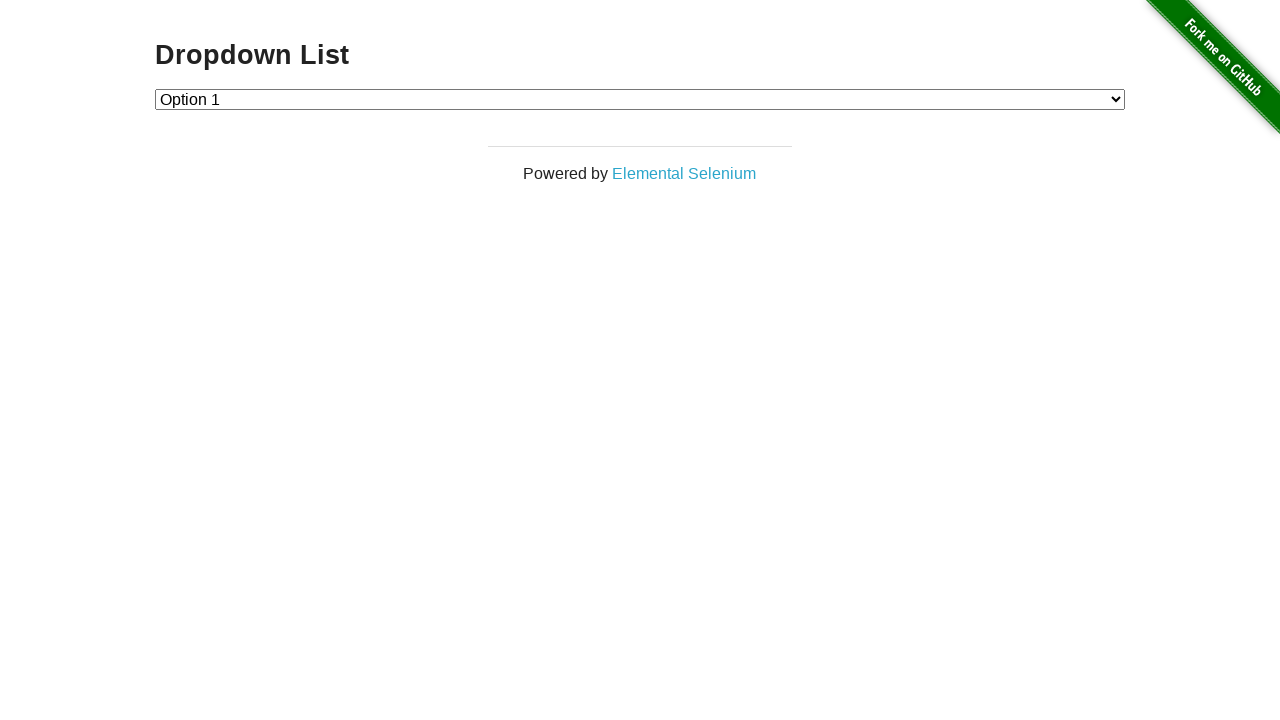

Verified that selected option is 'Option 1'
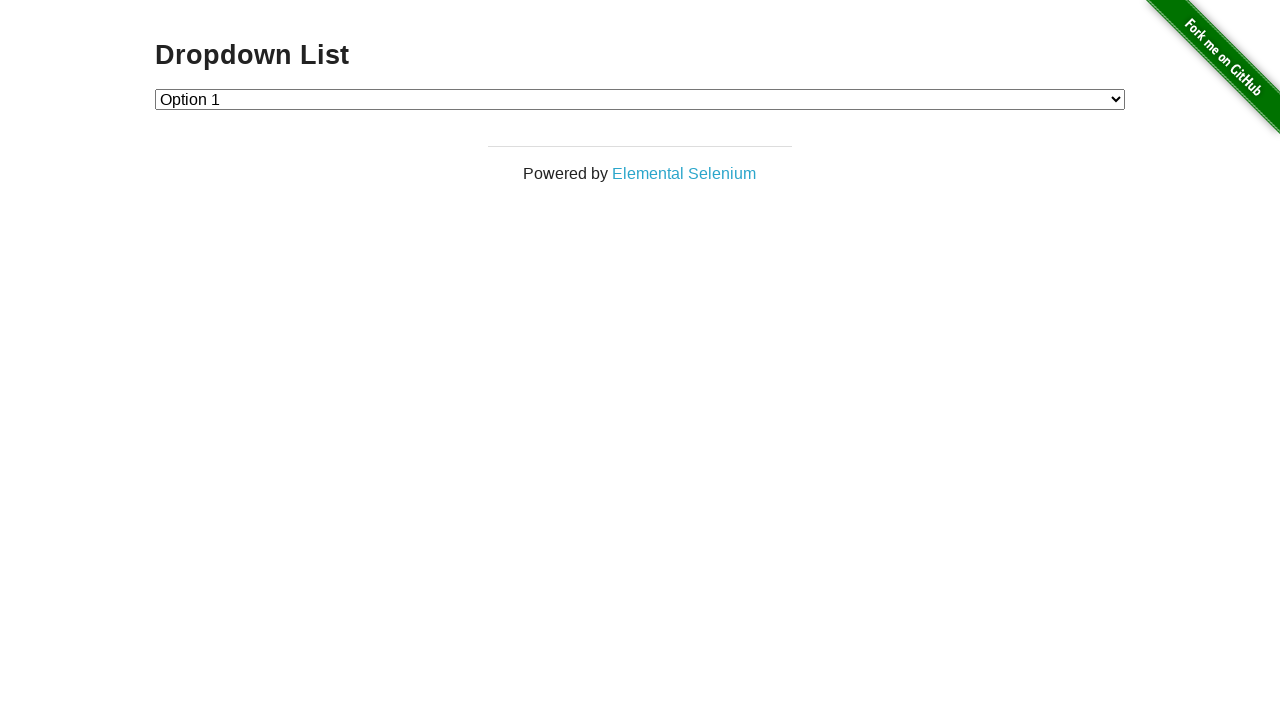

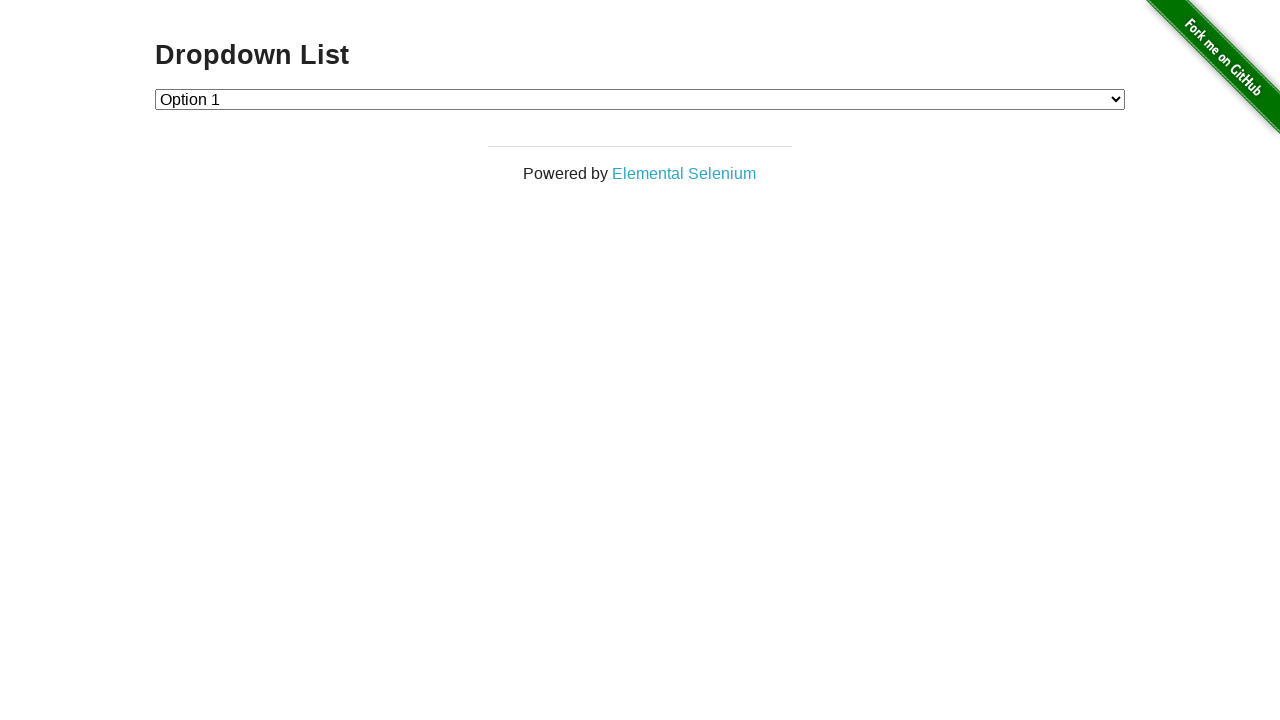